Tests selecting an option from a dropdown using Playwright's built-in select_option method with text matching, then verifying the selection.

Starting URL: http://the-internet.herokuapp.com/dropdown

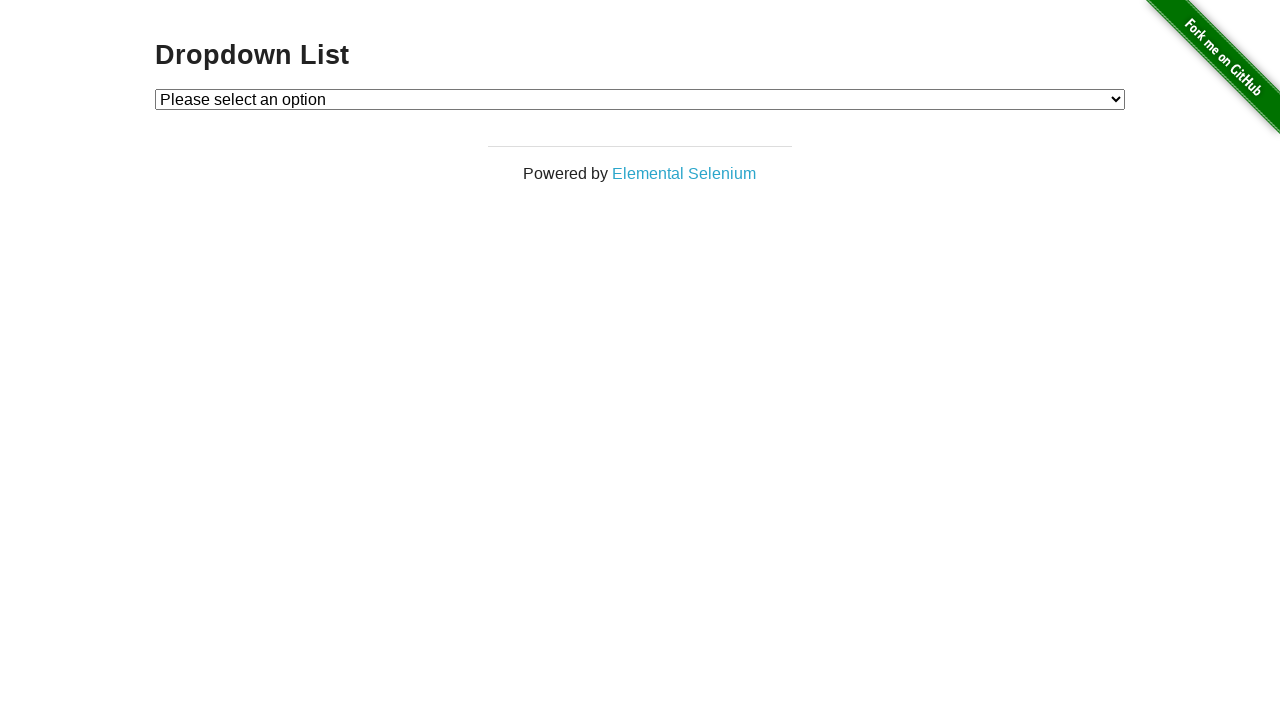

Waited for dropdown element to be present
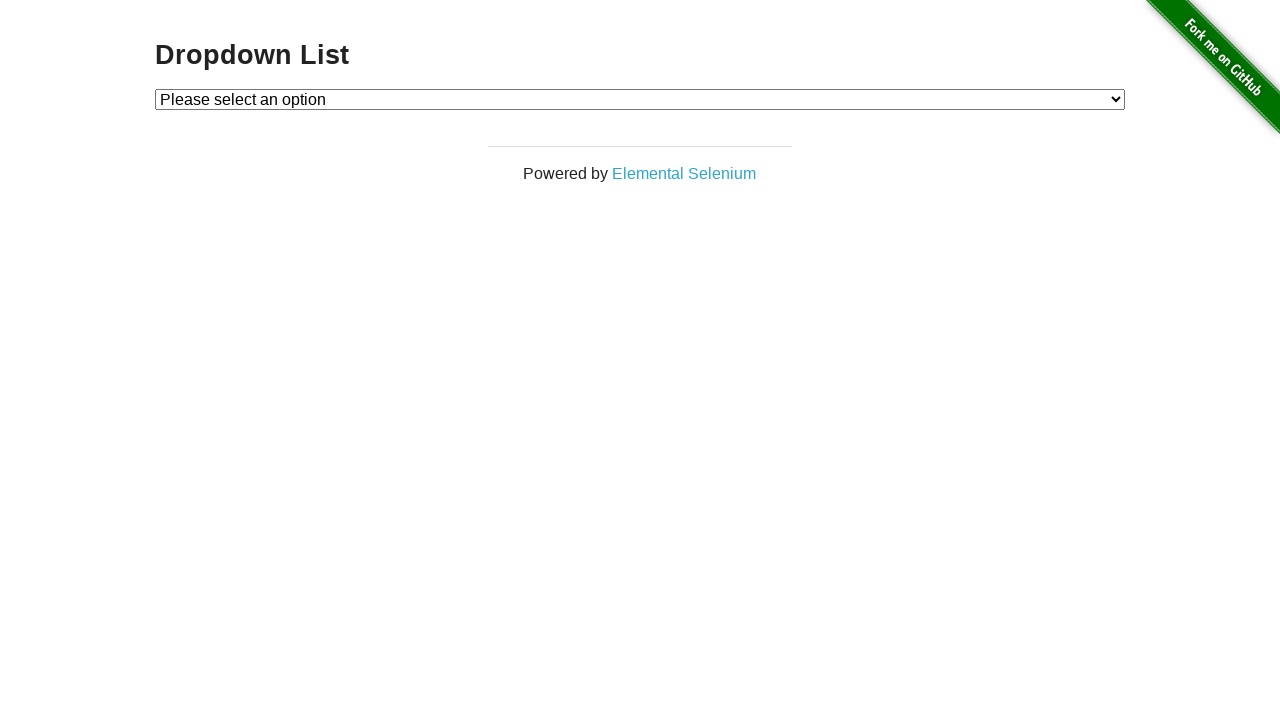

Selected 'Option 1' from dropdown using select_option method on #dropdown
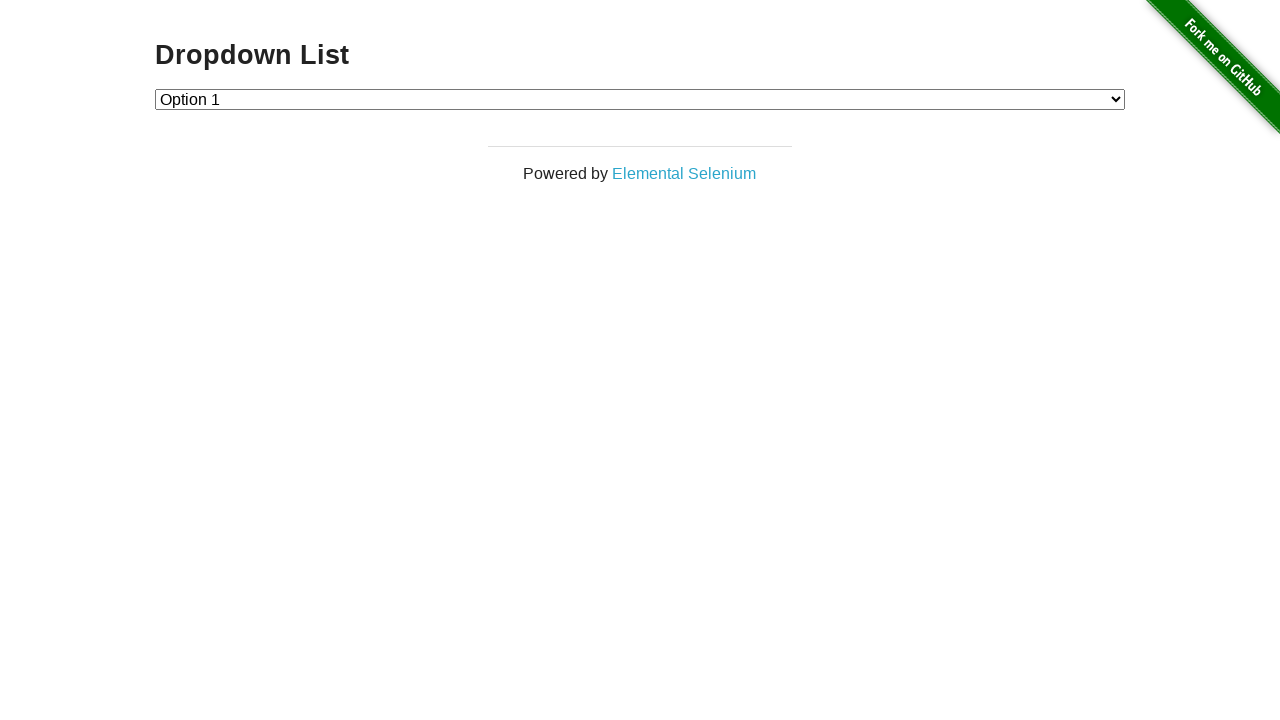

Retrieved text content of selected dropdown option
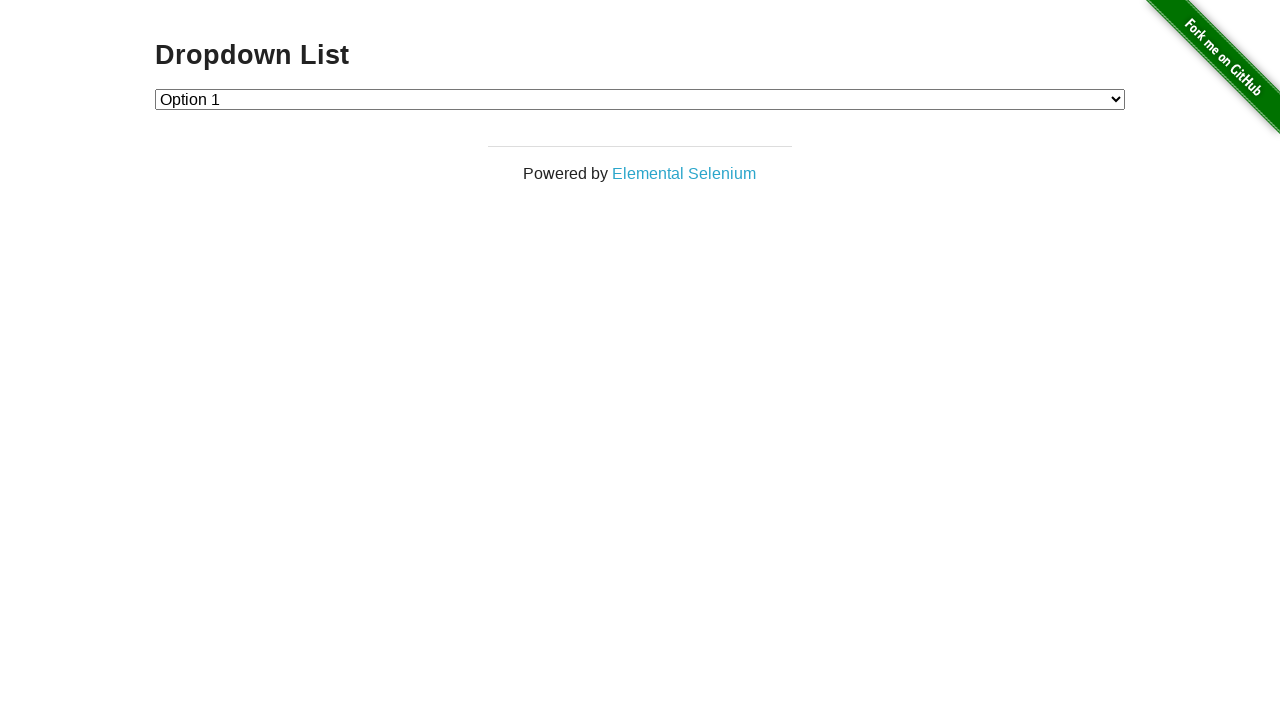

Verified that 'Option 1' is correctly selected
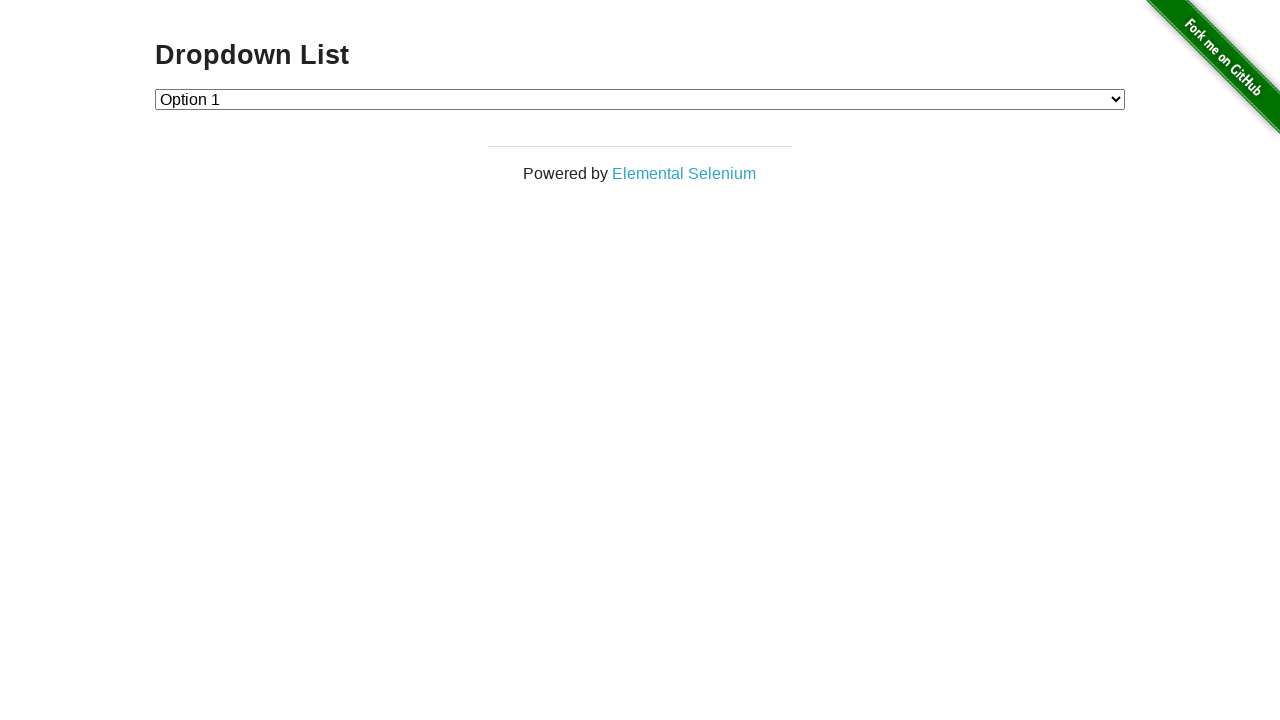

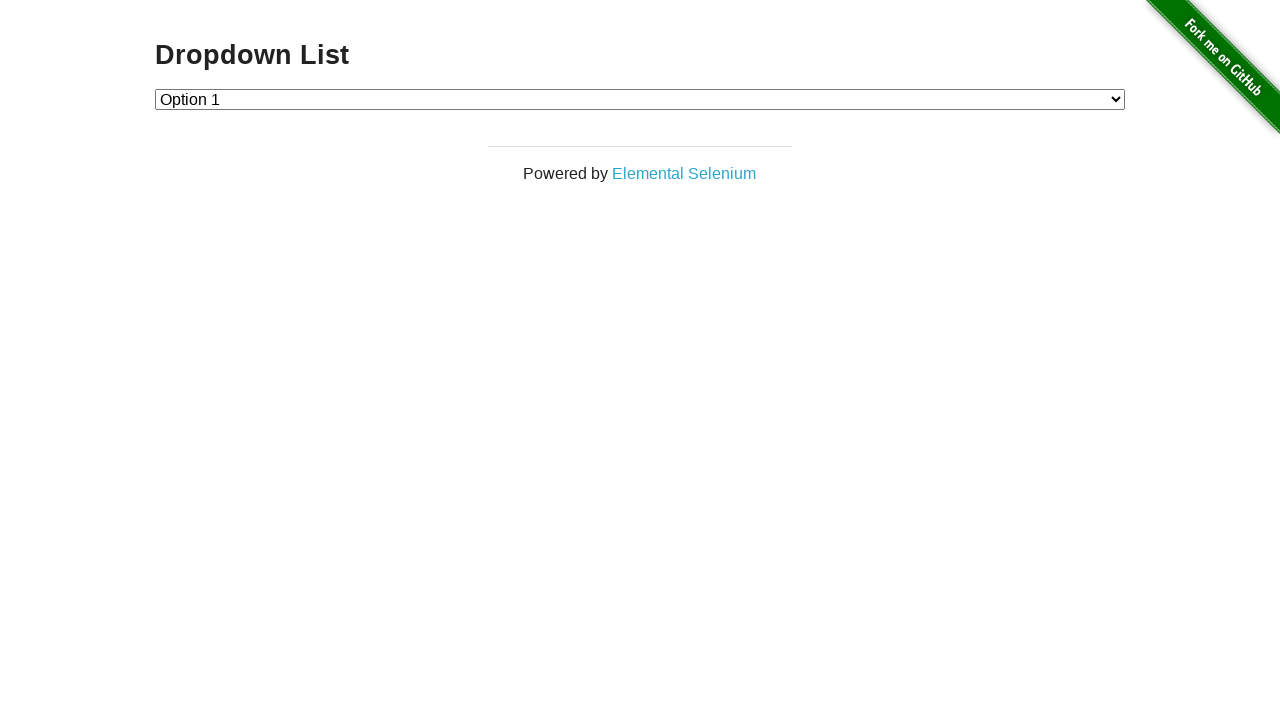